Tests the complete flight booking flow: selecting departure and destination cities, finding flights, choosing a flight, and completing the purchase to reach the confirmation page

Starting URL: https://blazedemo.com/index.php

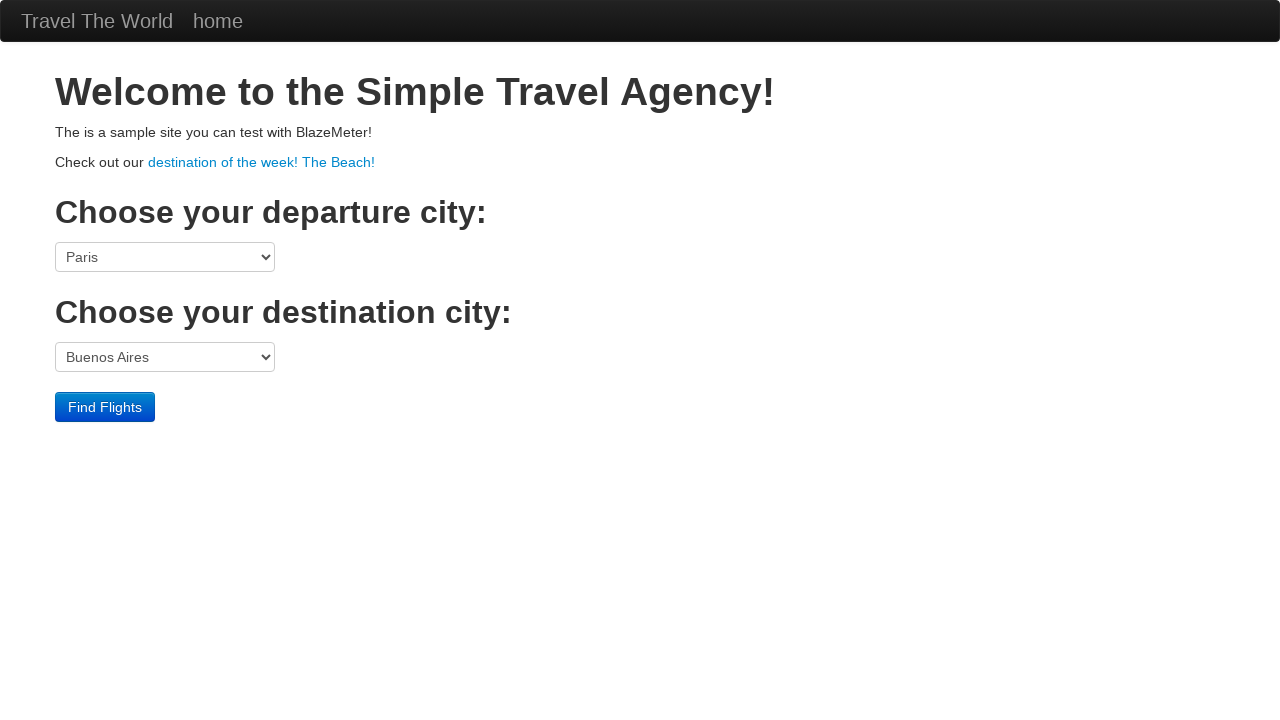

Selected Mexico City as departure city on select[name='fromPort']
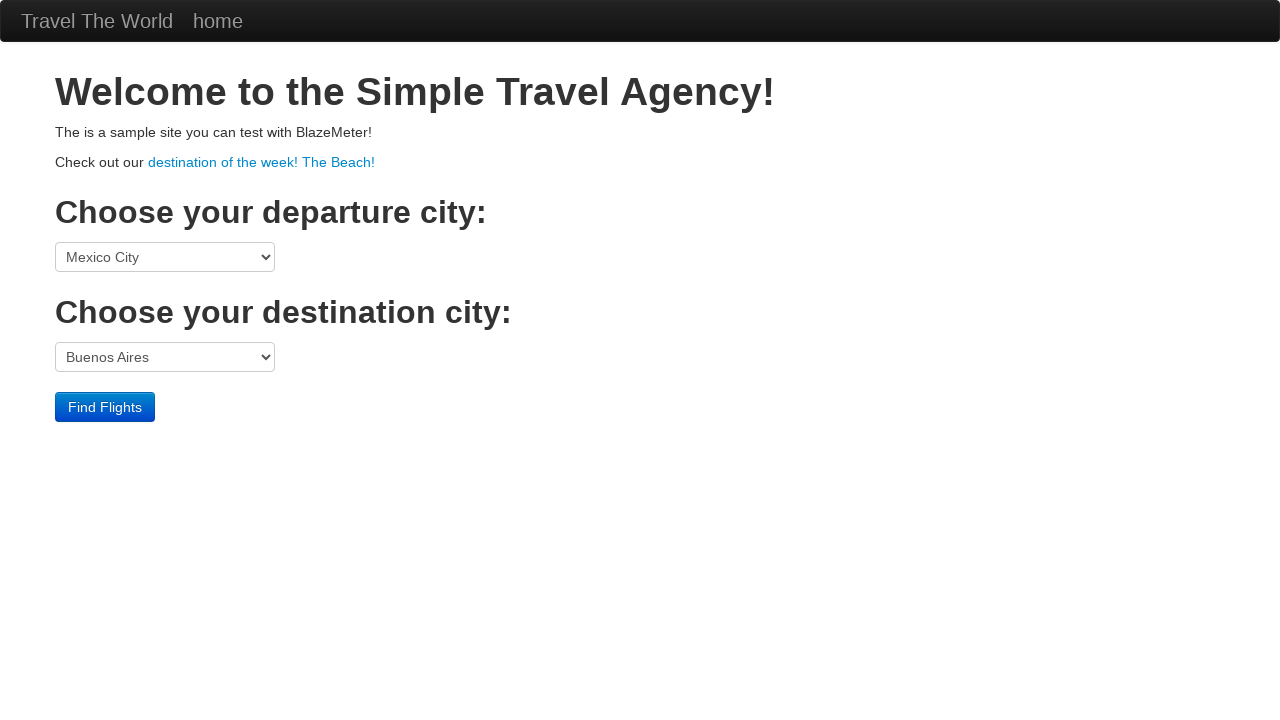

Selected London as destination city on select[name='toPort']
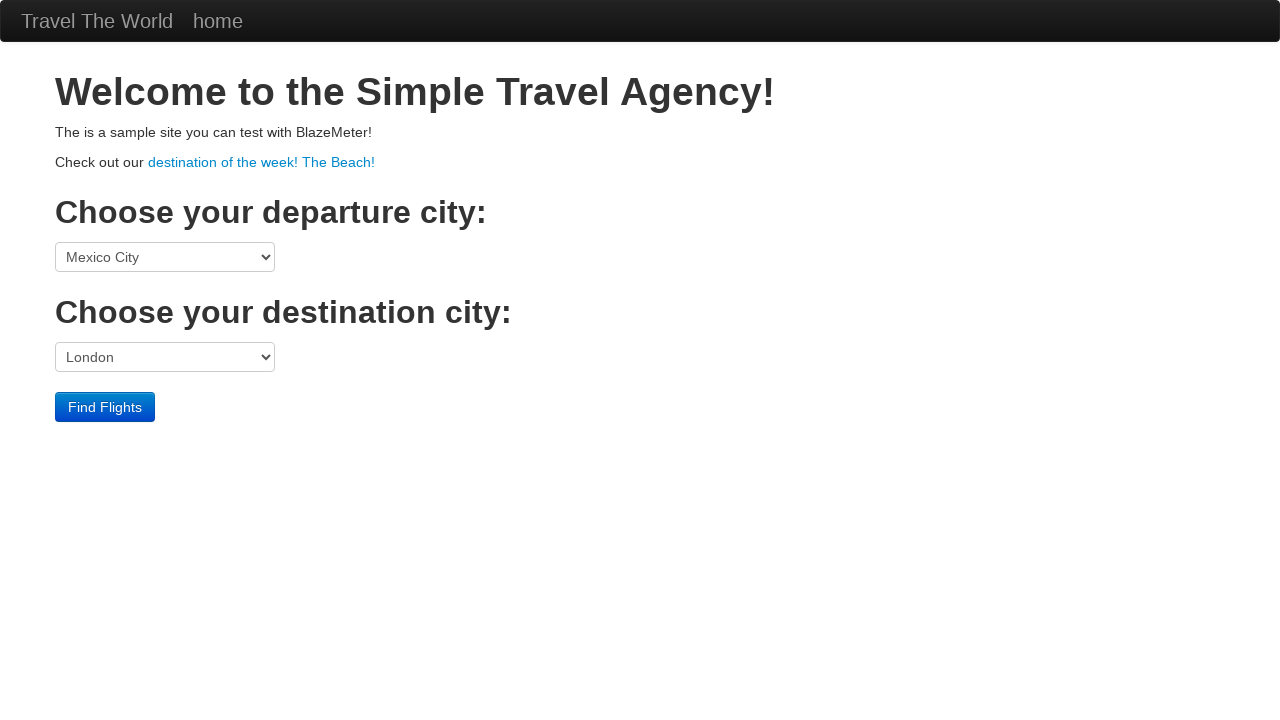

Clicked Find Flights button at (105, 407) on input[type='submit']
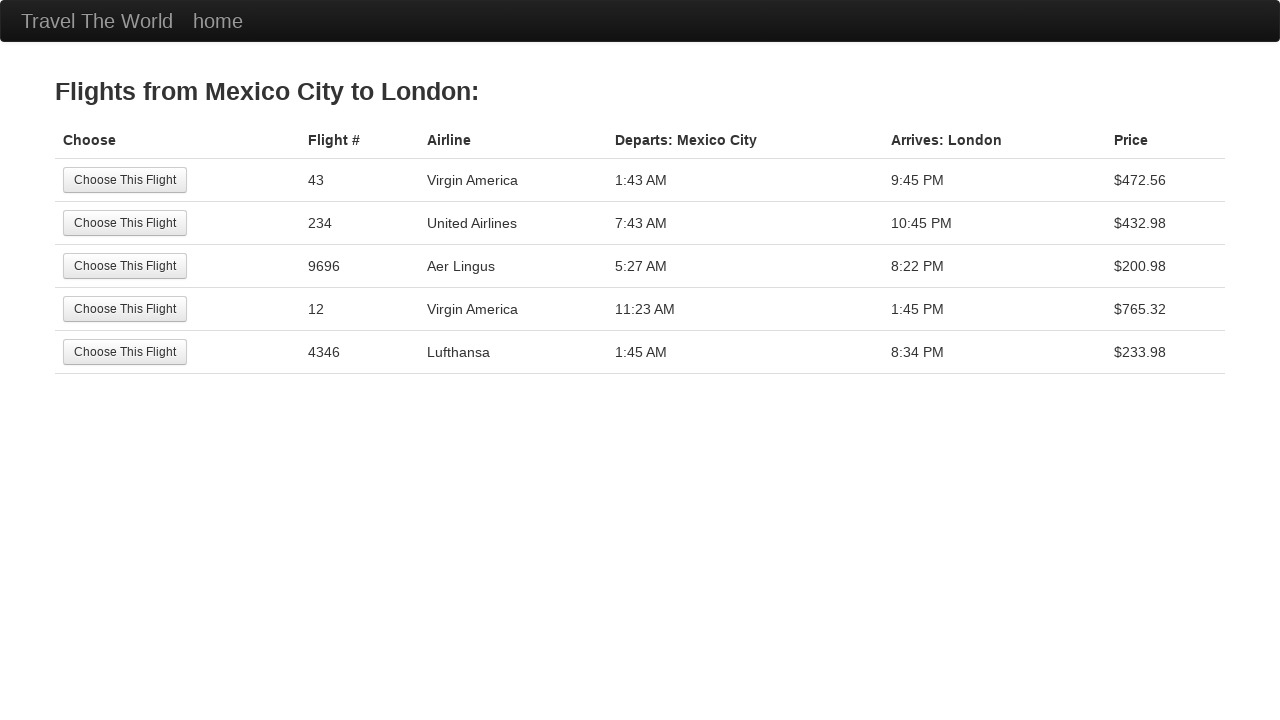

Selected the first available flight at (125, 180) on input[value='Choose This Flight']
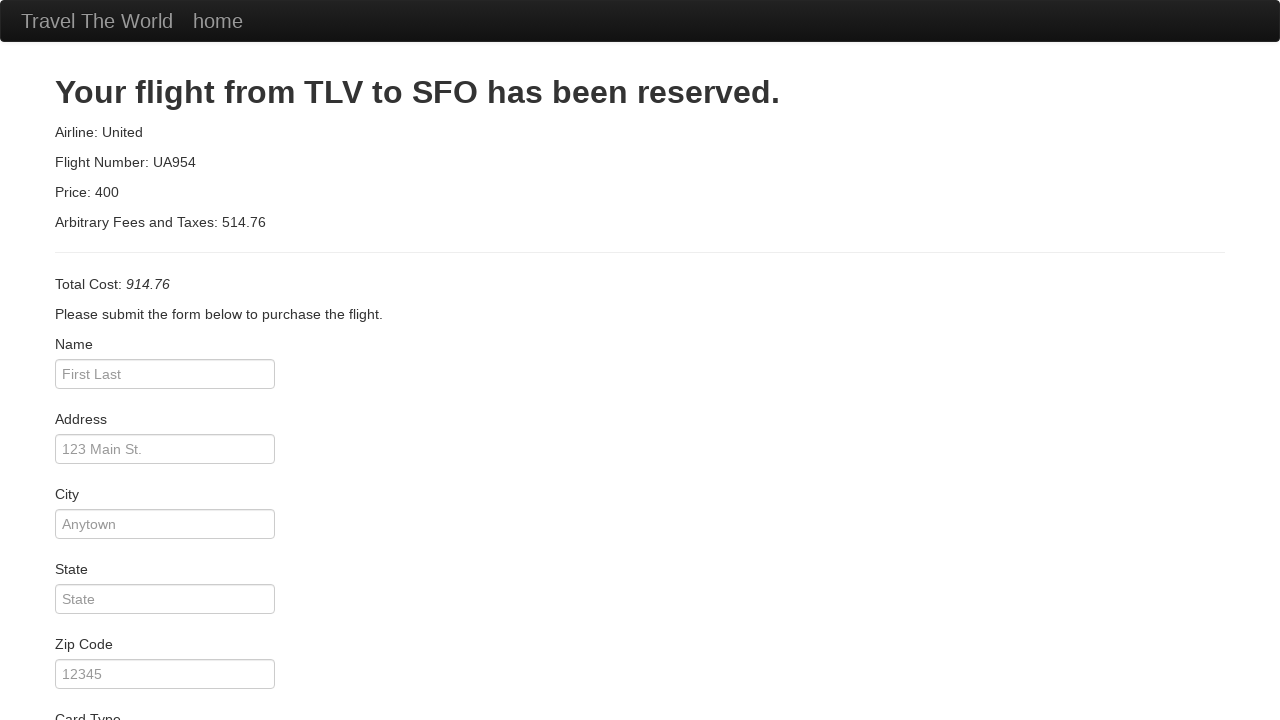

Input Name field loaded on purchase page
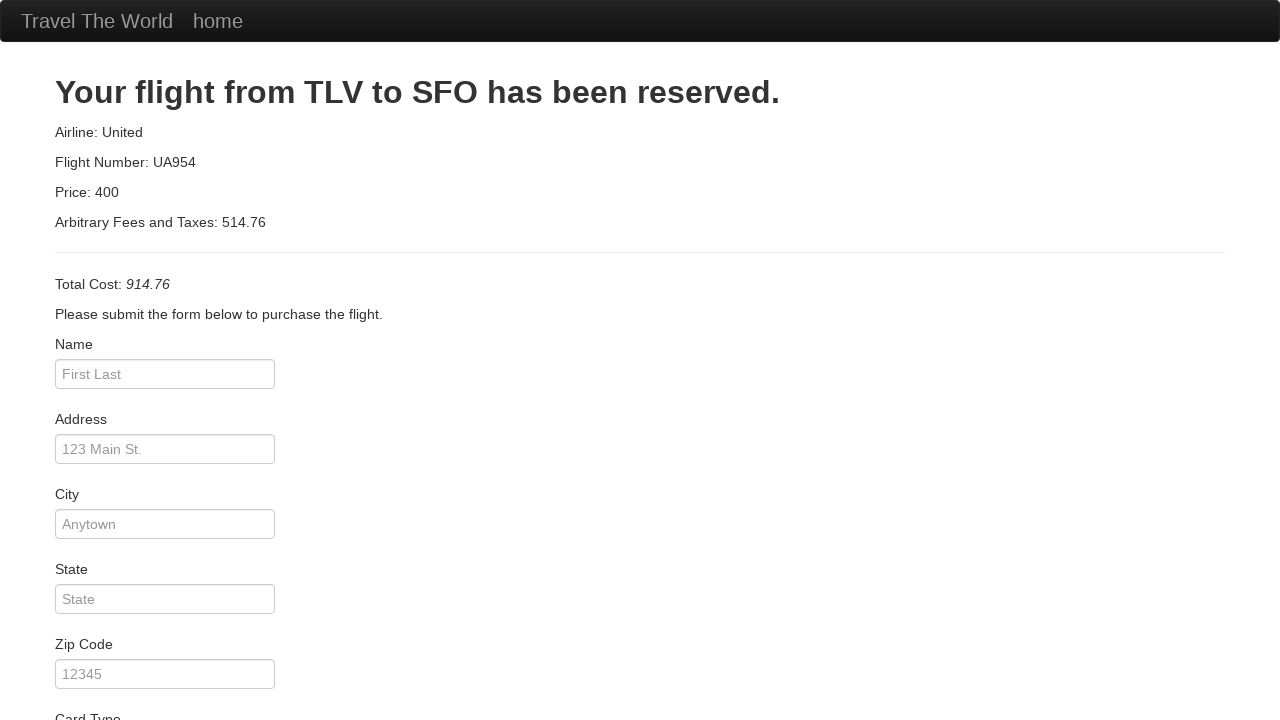

Verified Input Name field is visible
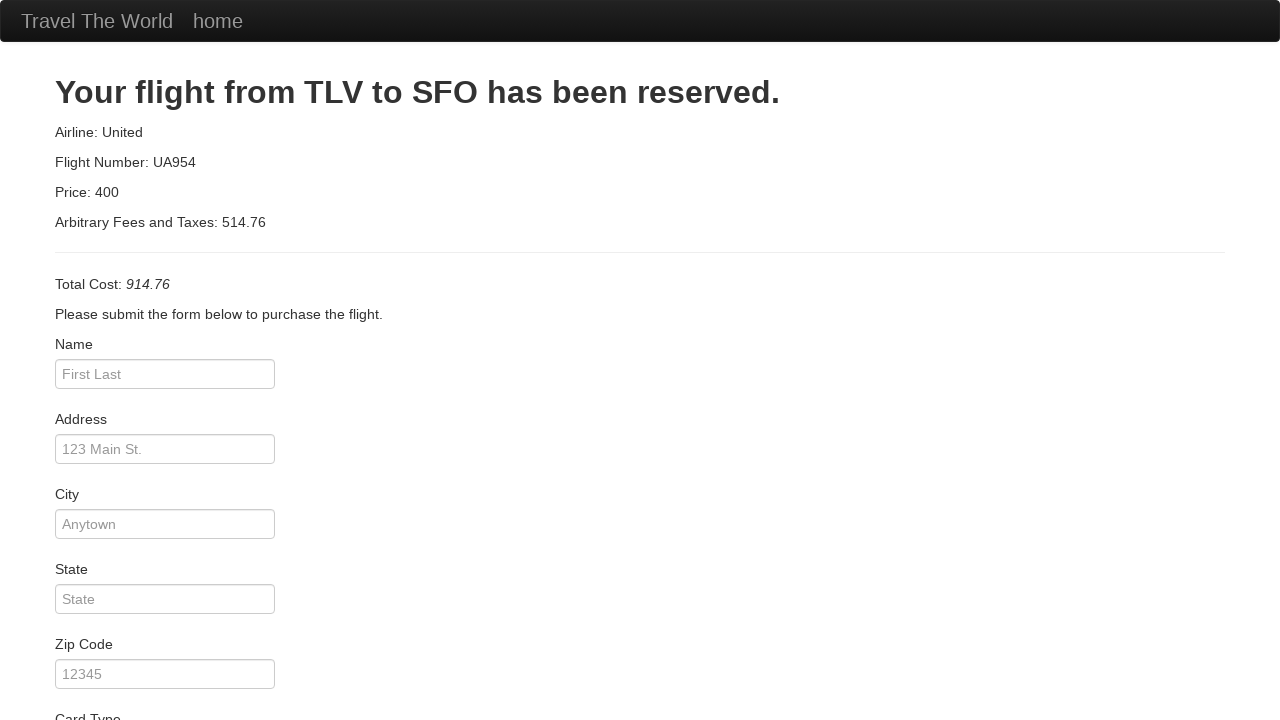

Clicked Purchase Flight button at (118, 685) on input[value='Purchase Flight']
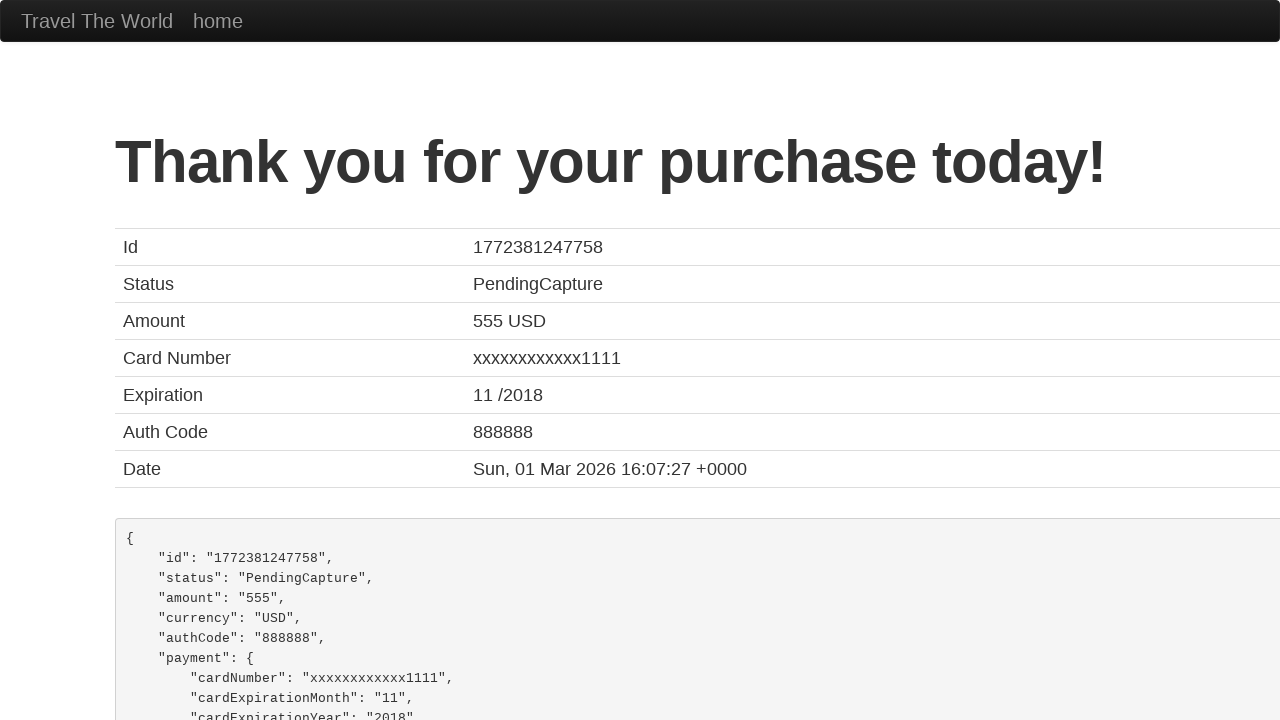

Verified purchase confirmation page is displayed
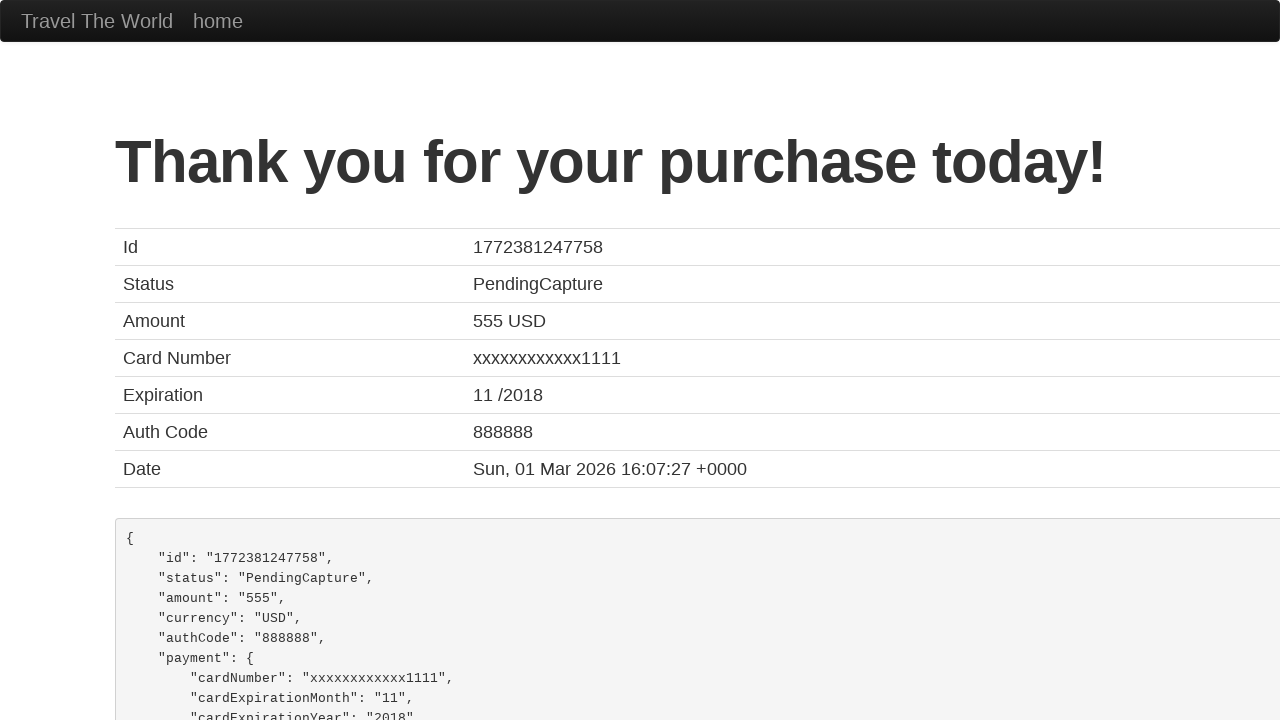

Retrieved purchase ID: 1772381247758
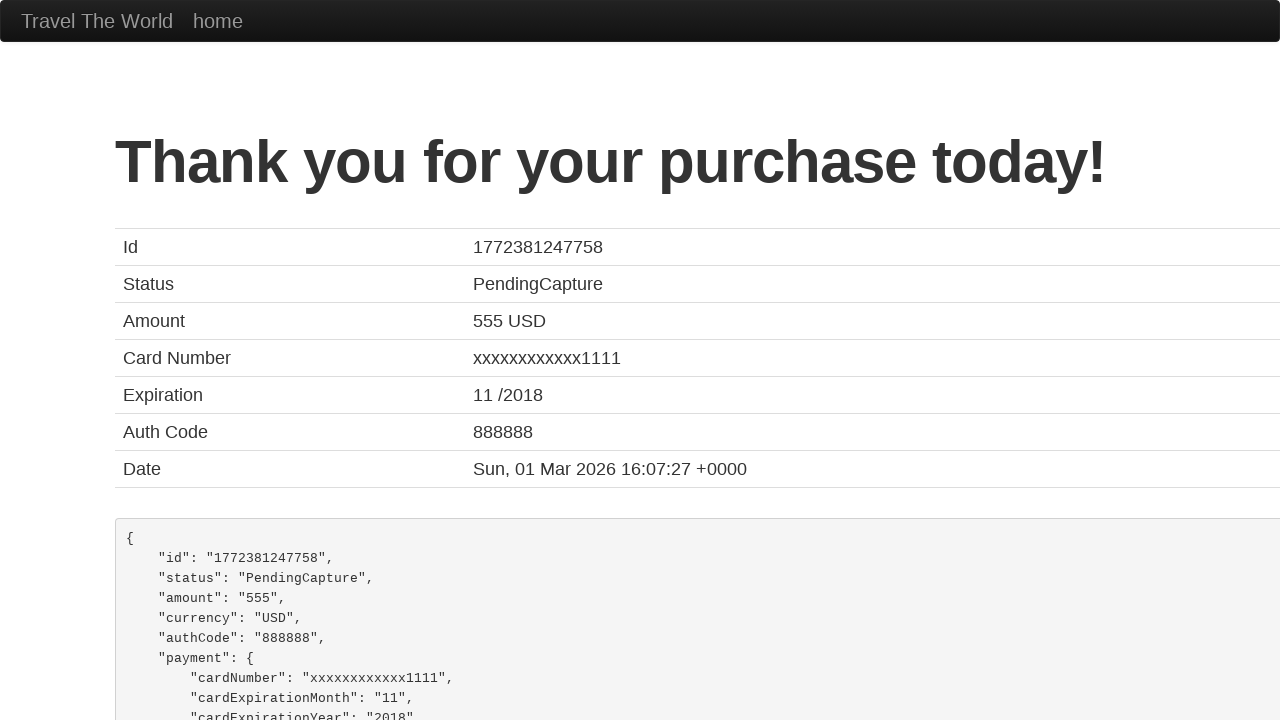

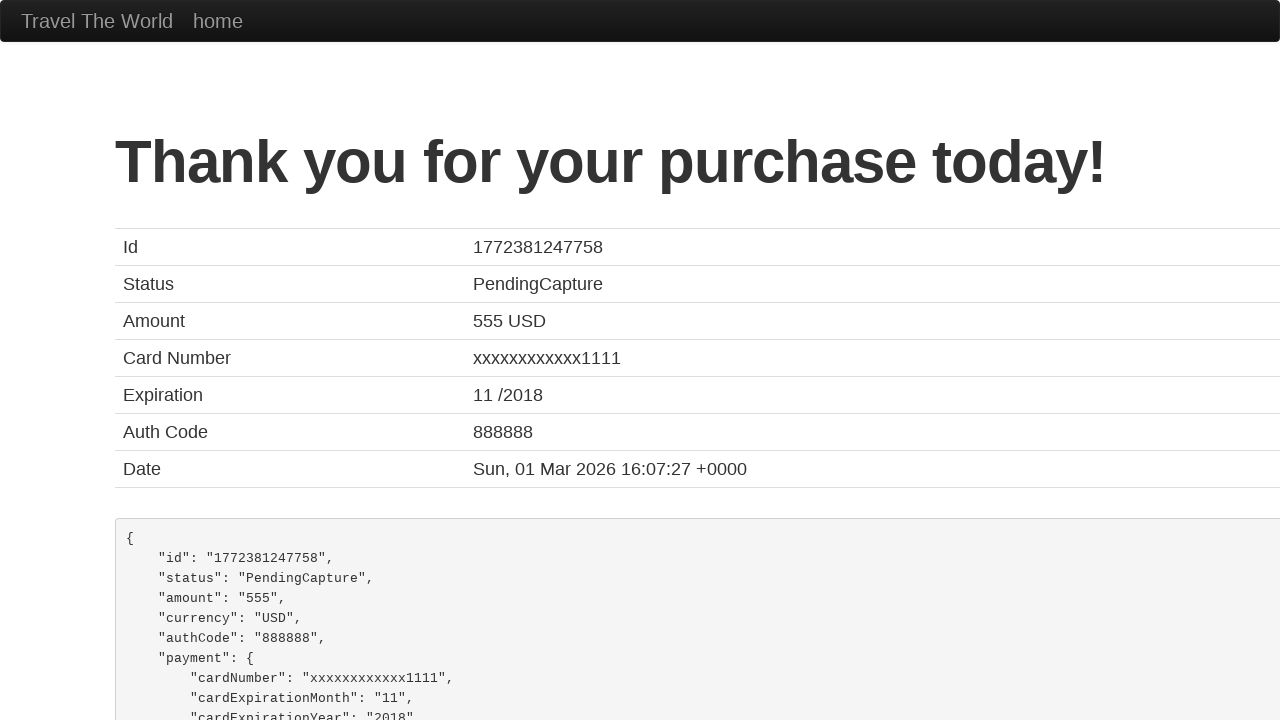